Tests various JavaScript alert types (alert box, confirm box, and prompt box) by triggering them and interacting with accept/dismiss/text input actions

Starting URL: https://omayo.blogspot.com/

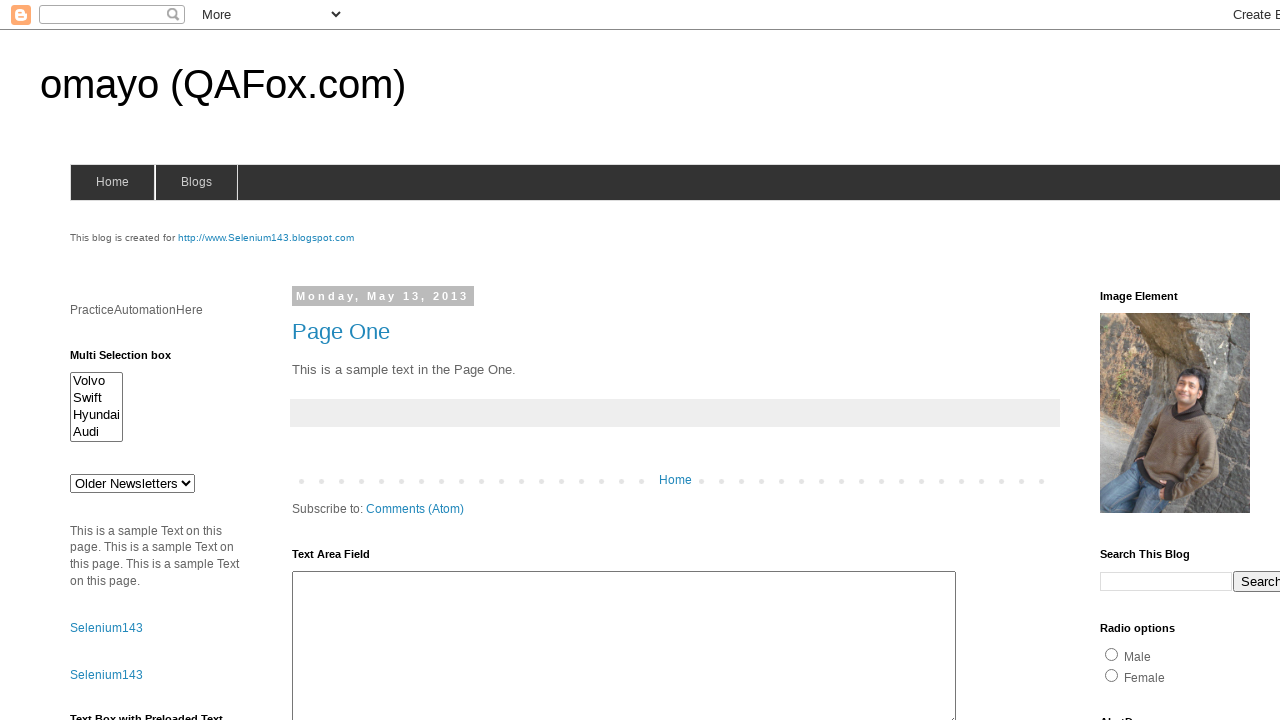

Navigated to omayo.blogspot.com
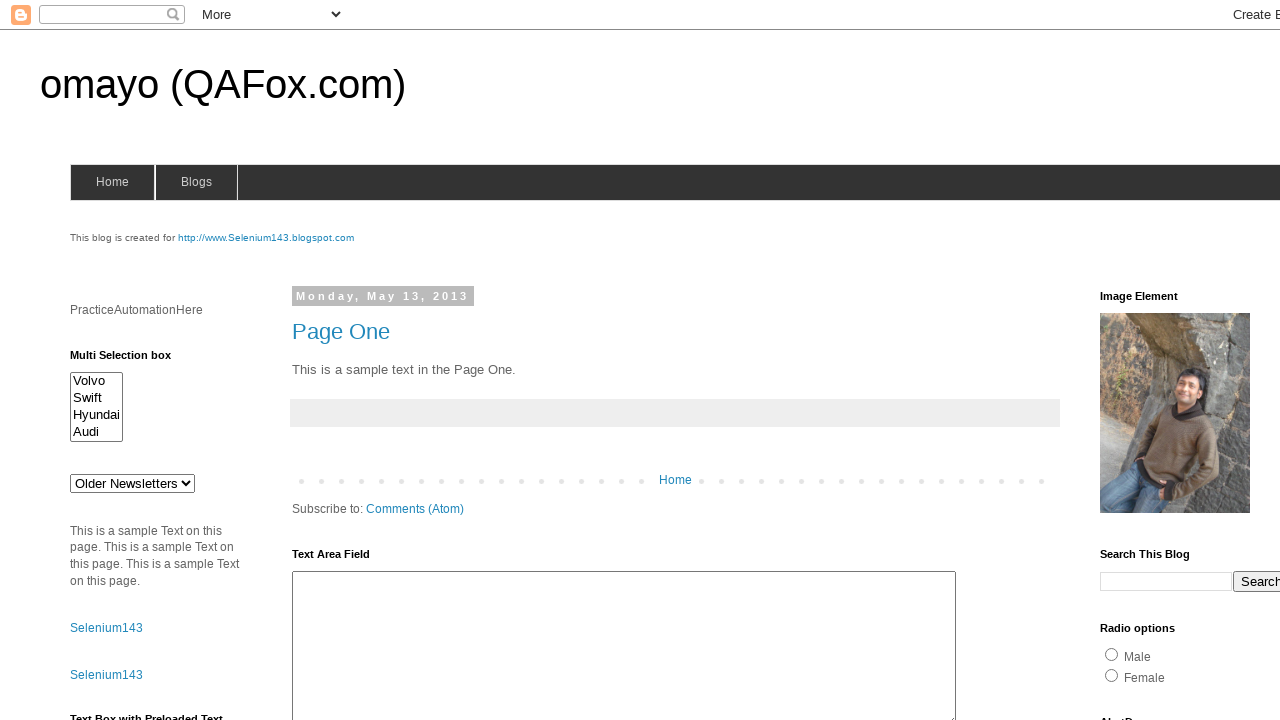

Clicked alert1 button to trigger alert box at (1154, 361) on #alert1
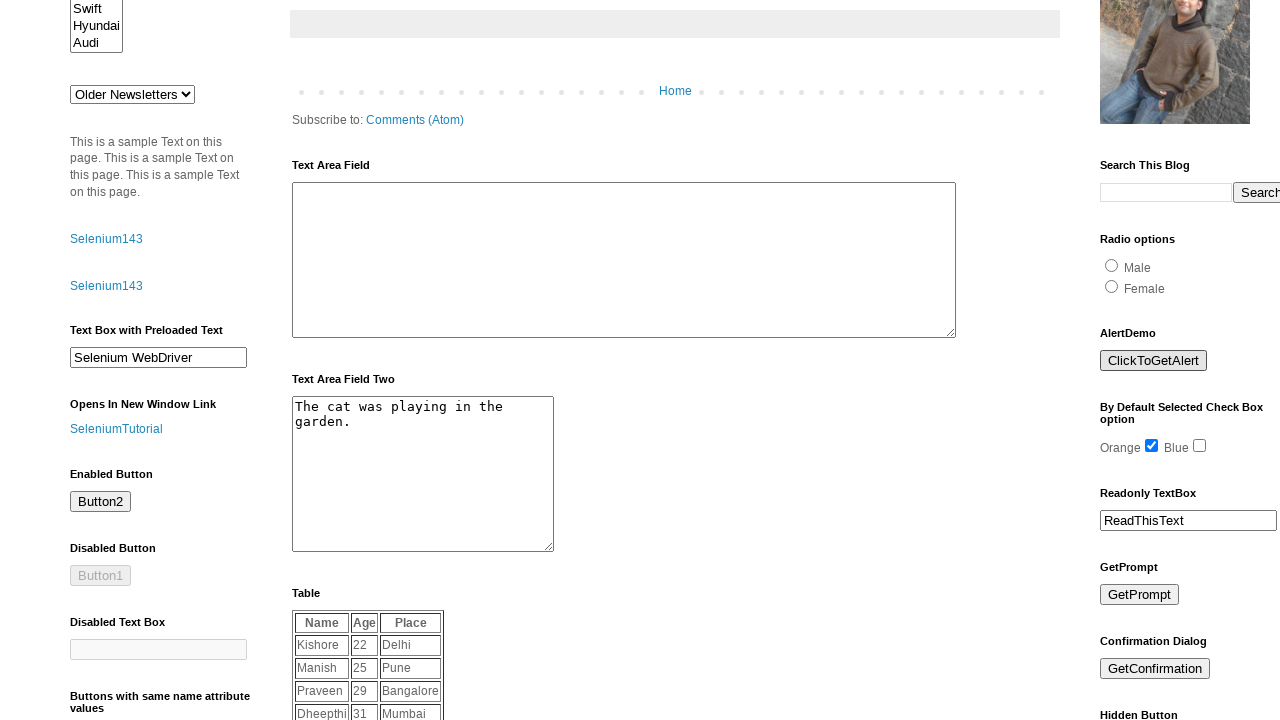

Accepted alert dialog
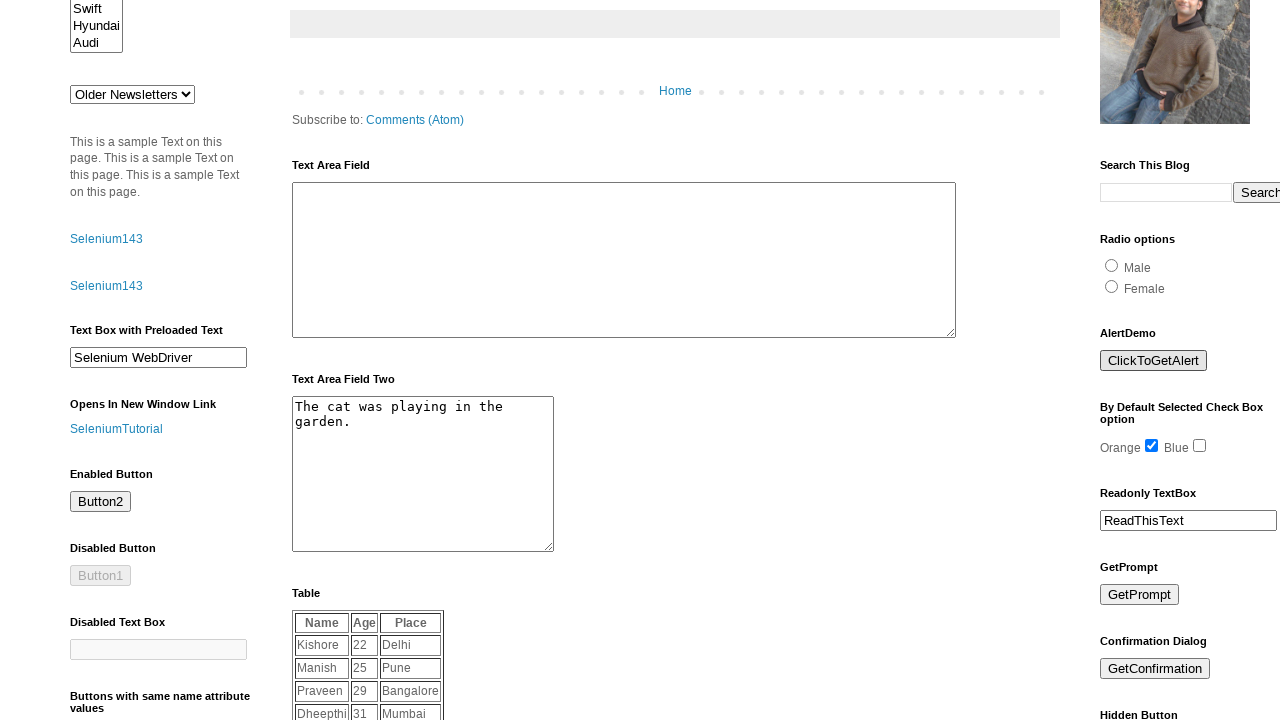

Clicked prompt button to trigger confirm box at (1140, 595) on #prompt
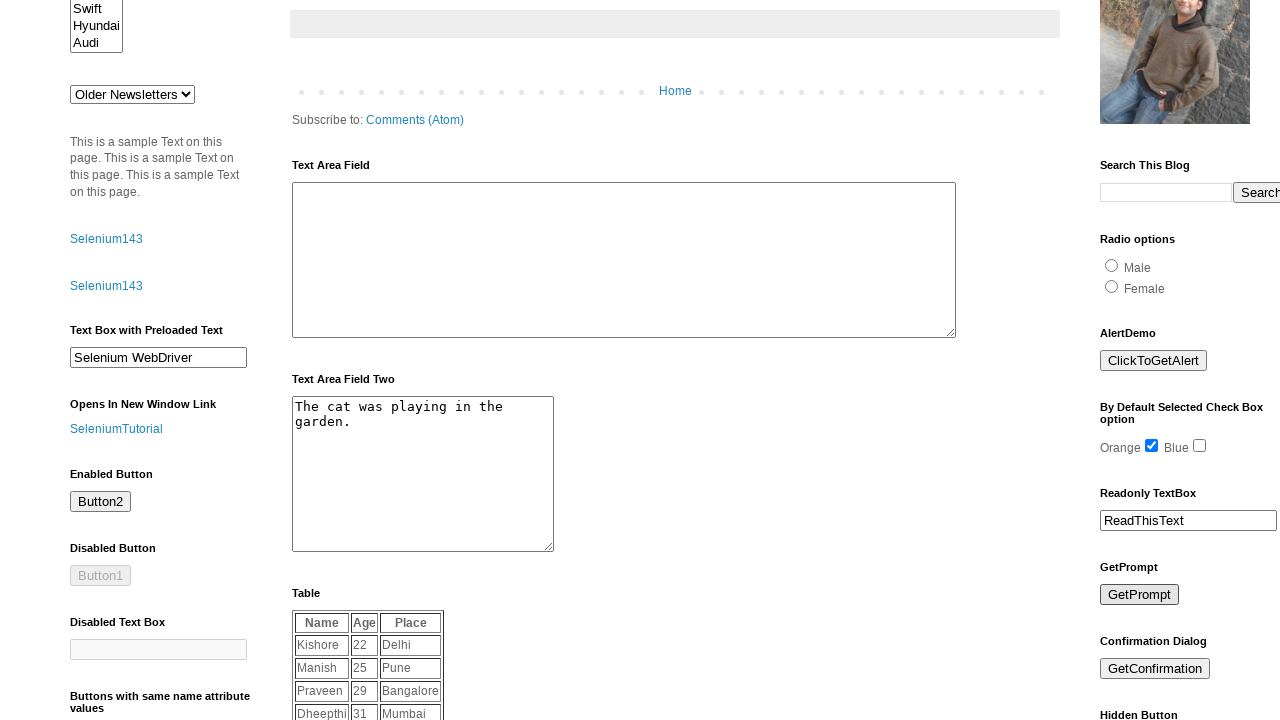

Accepted confirm dialog
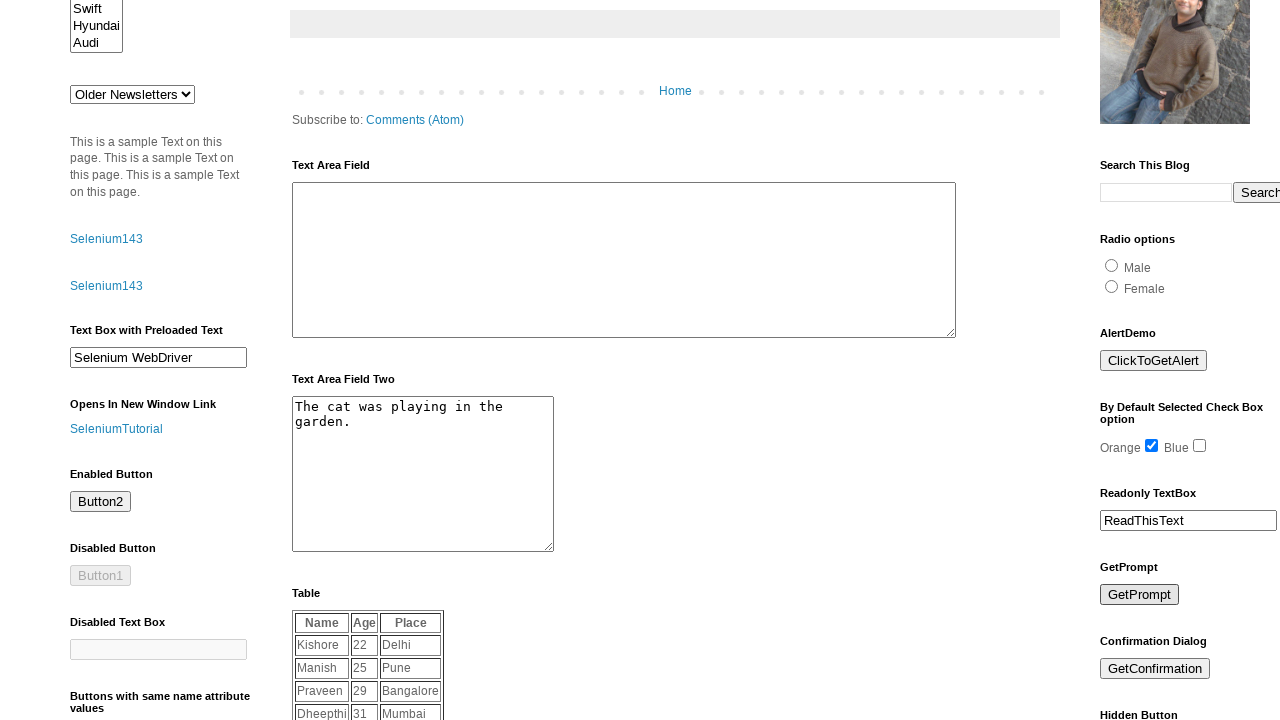

Clicked prompt button again to trigger confirm box at (1140, 595) on #prompt
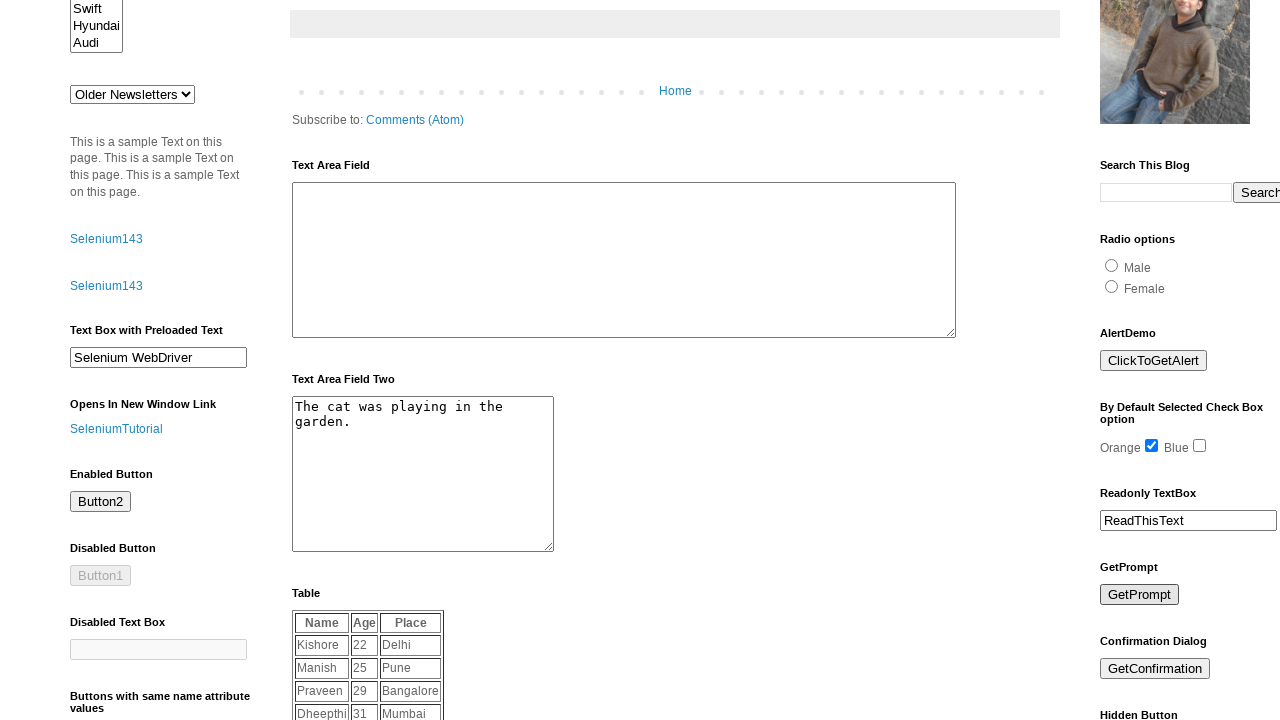

Dismissed confirm dialog
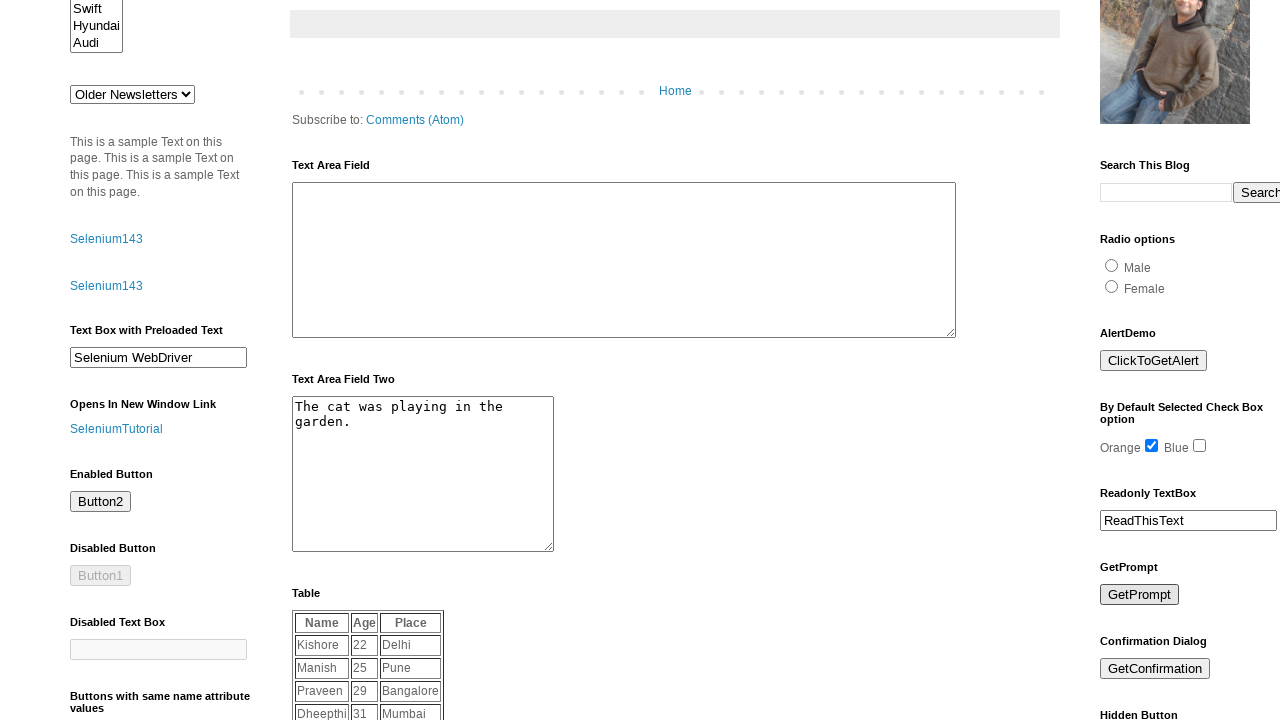

Clicked prompt button to trigger prompt box at (1140, 595) on #prompt
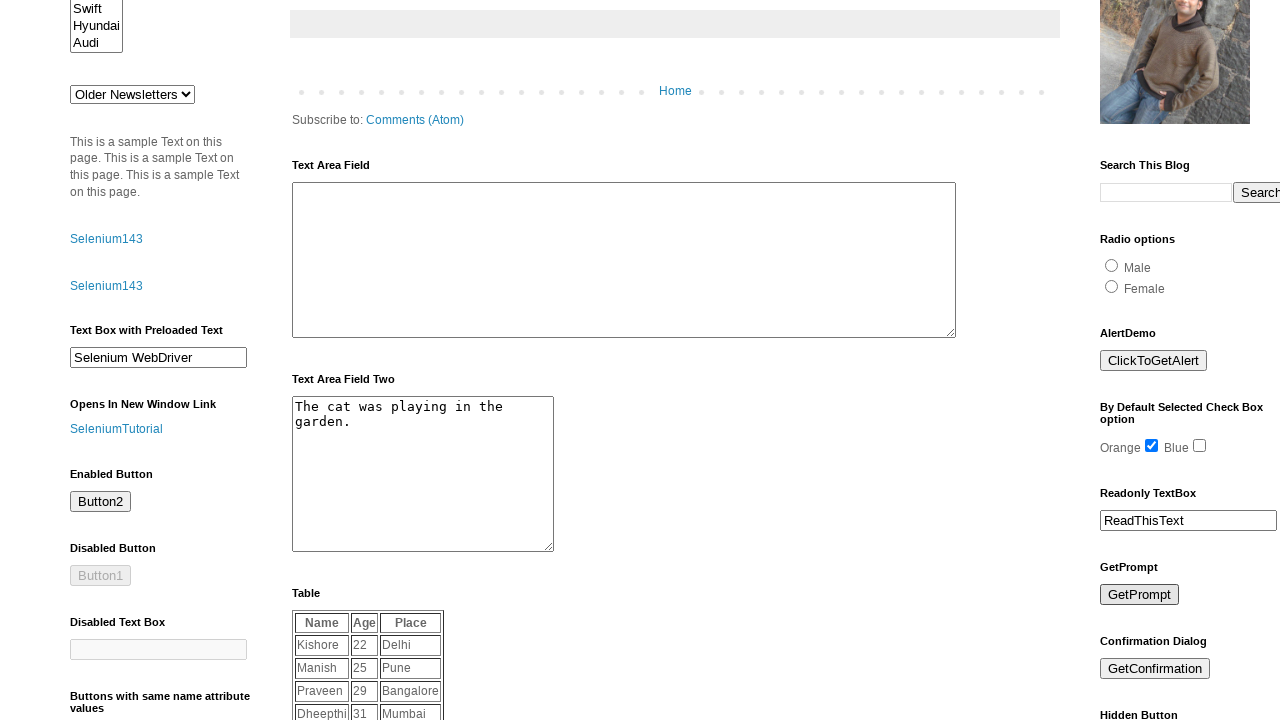

Accepted prompt dialog with text input 'Srihari'
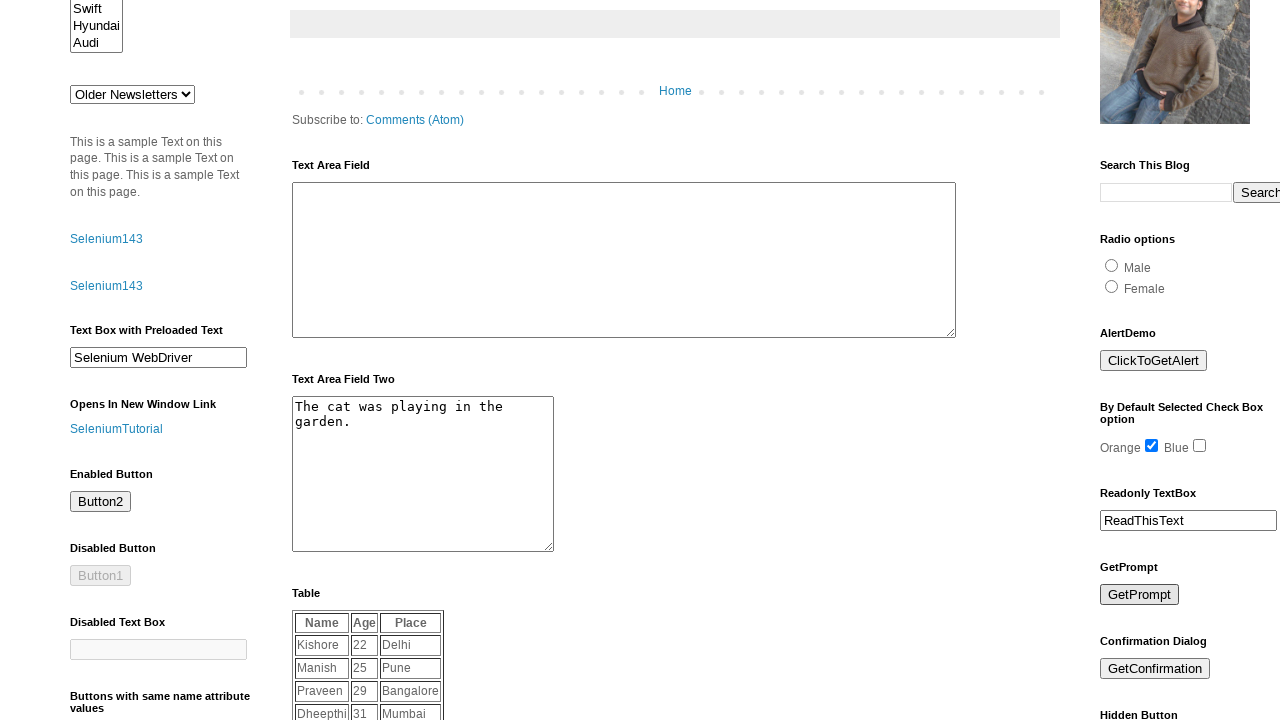

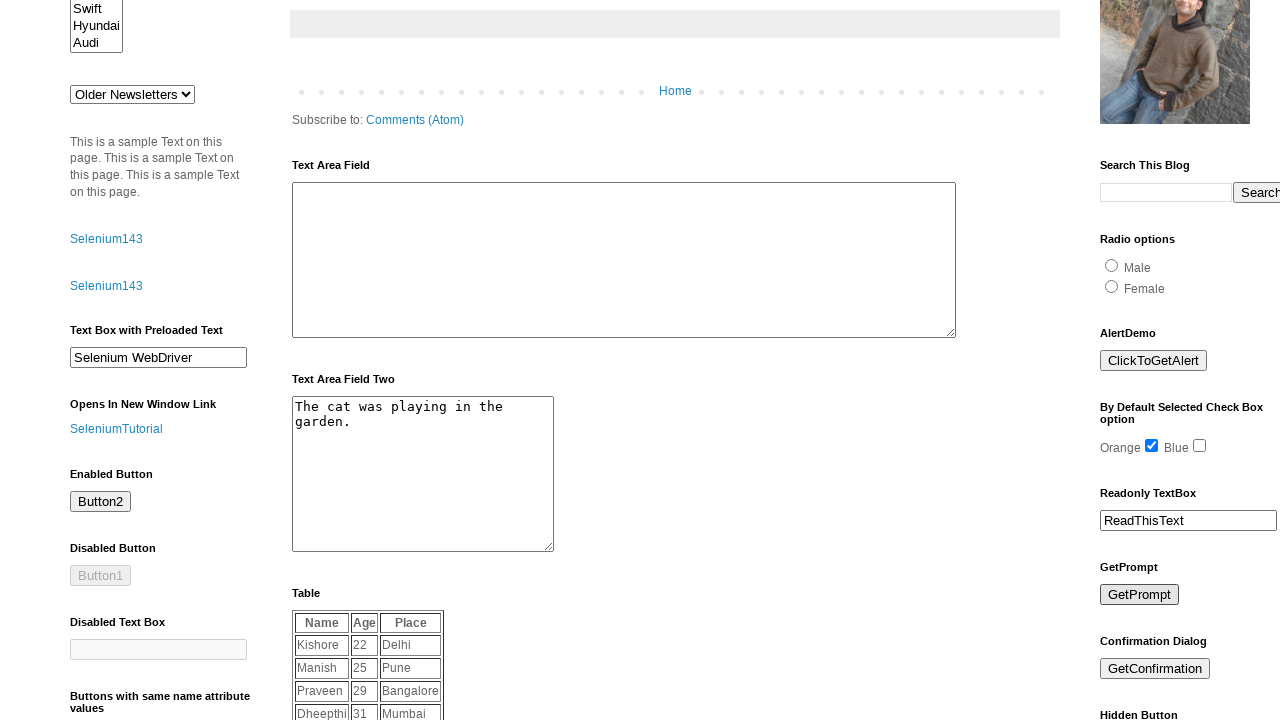